Tests that the complete-all checkbox state updates when individual items are completed or cleared

Starting URL: https://demo.playwright.dev/todomvc

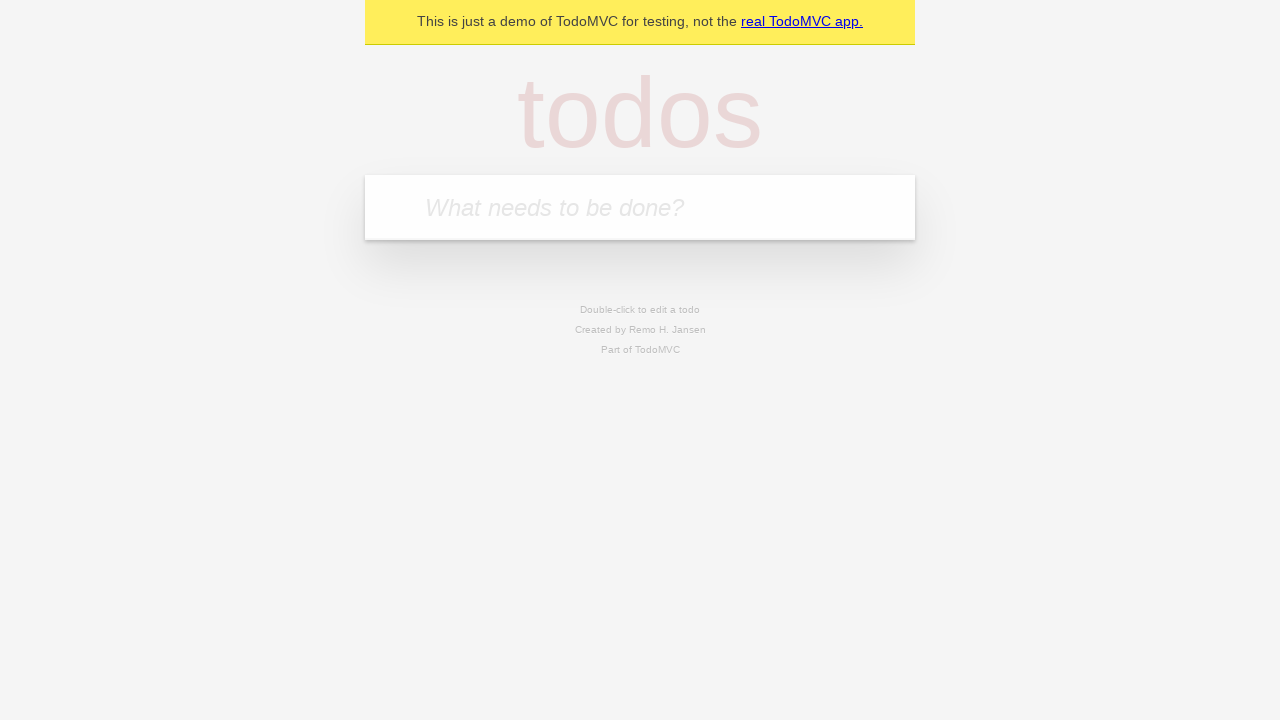

Filled new todo input with 'buy some cheese' on internal:attr=[placeholder="What needs to be done?"i]
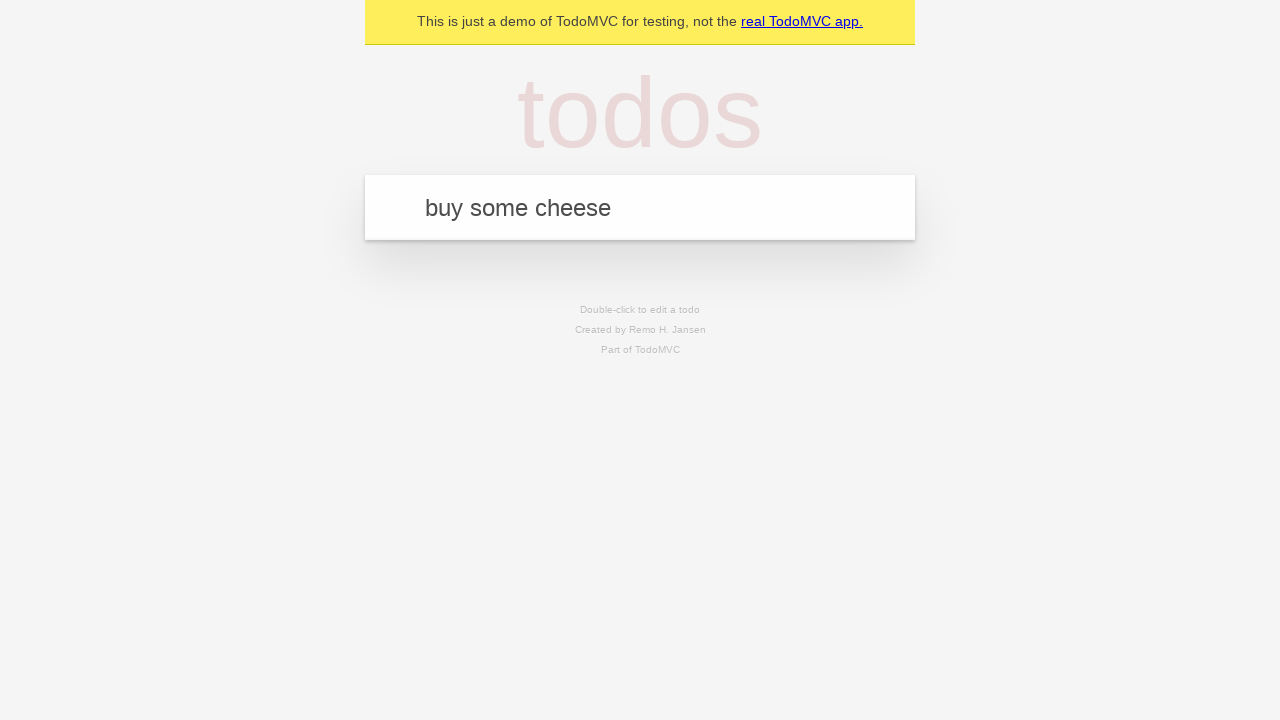

Pressed Enter to create todo 'buy some cheese' on internal:attr=[placeholder="What needs to be done?"i]
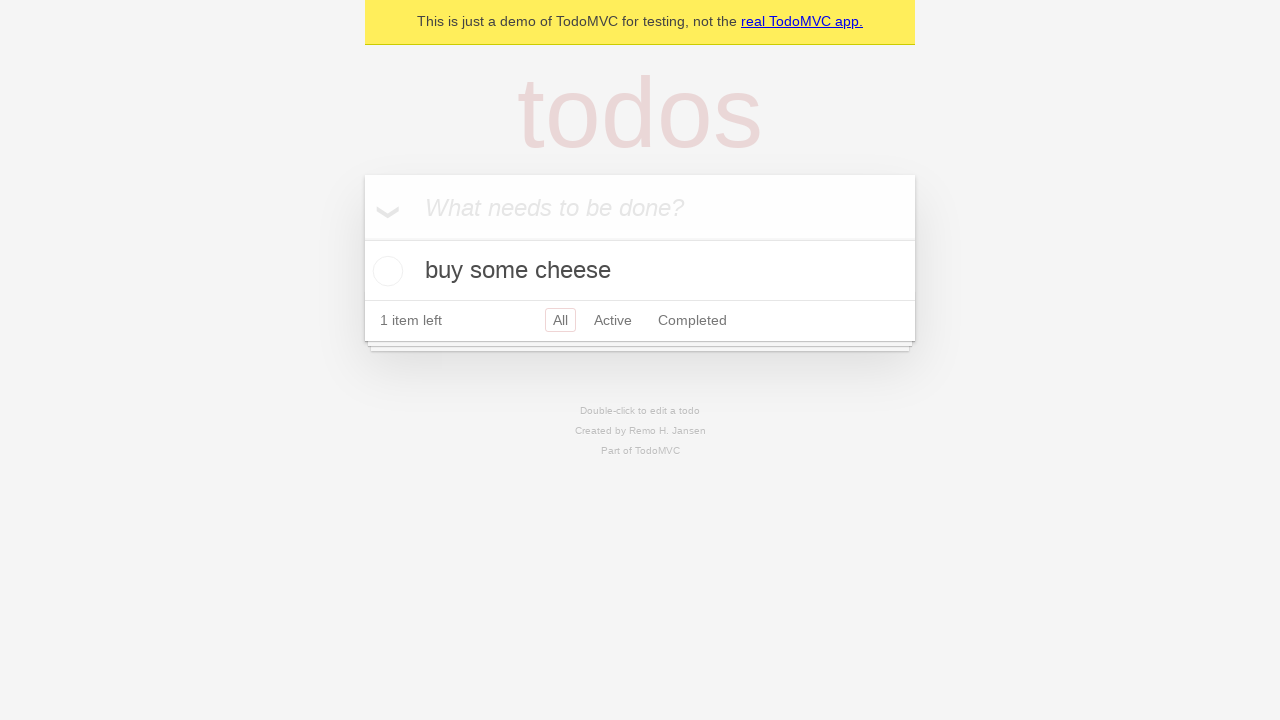

Filled new todo input with 'feed the cat' on internal:attr=[placeholder="What needs to be done?"i]
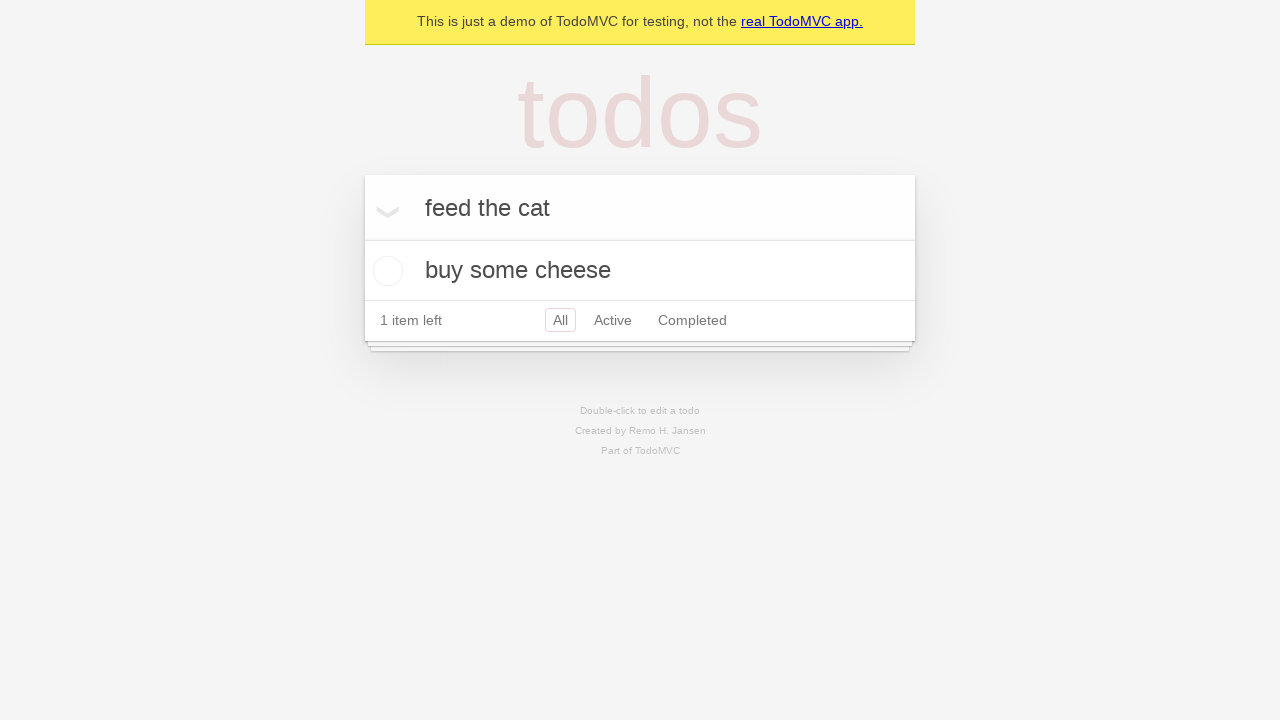

Pressed Enter to create todo 'feed the cat' on internal:attr=[placeholder="What needs to be done?"i]
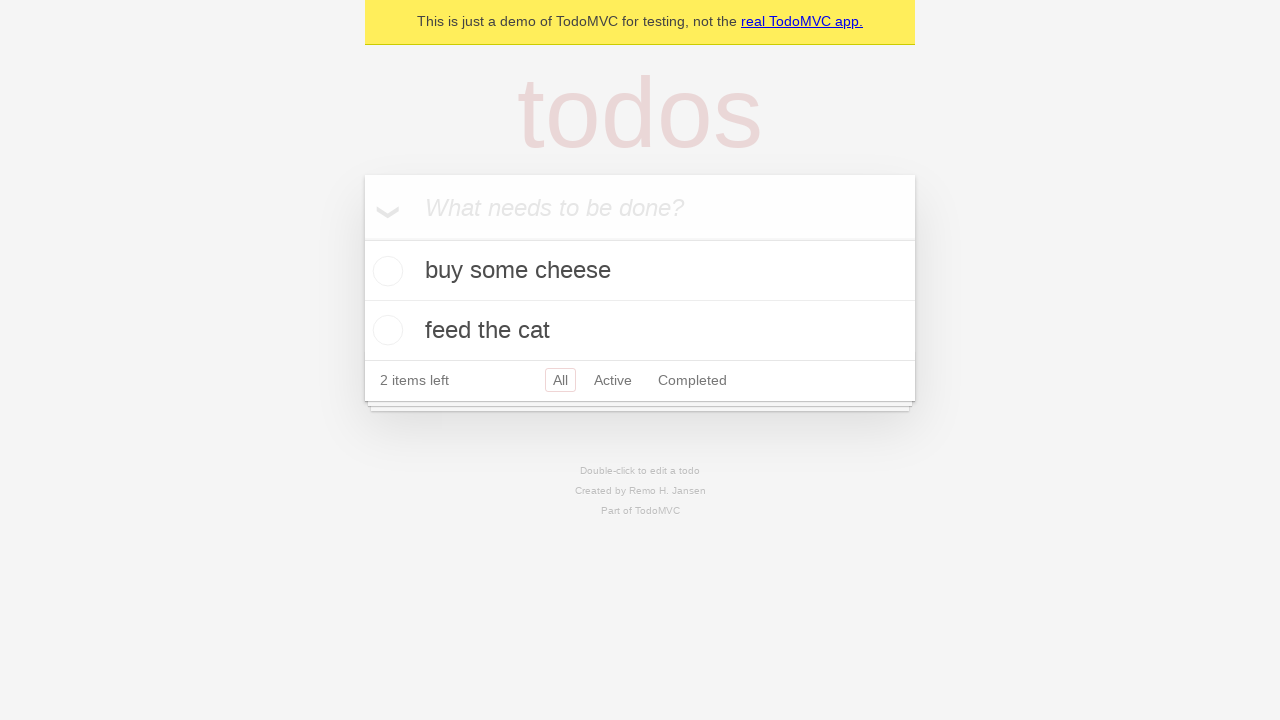

Filled new todo input with 'book a doctors appointment' on internal:attr=[placeholder="What needs to be done?"i]
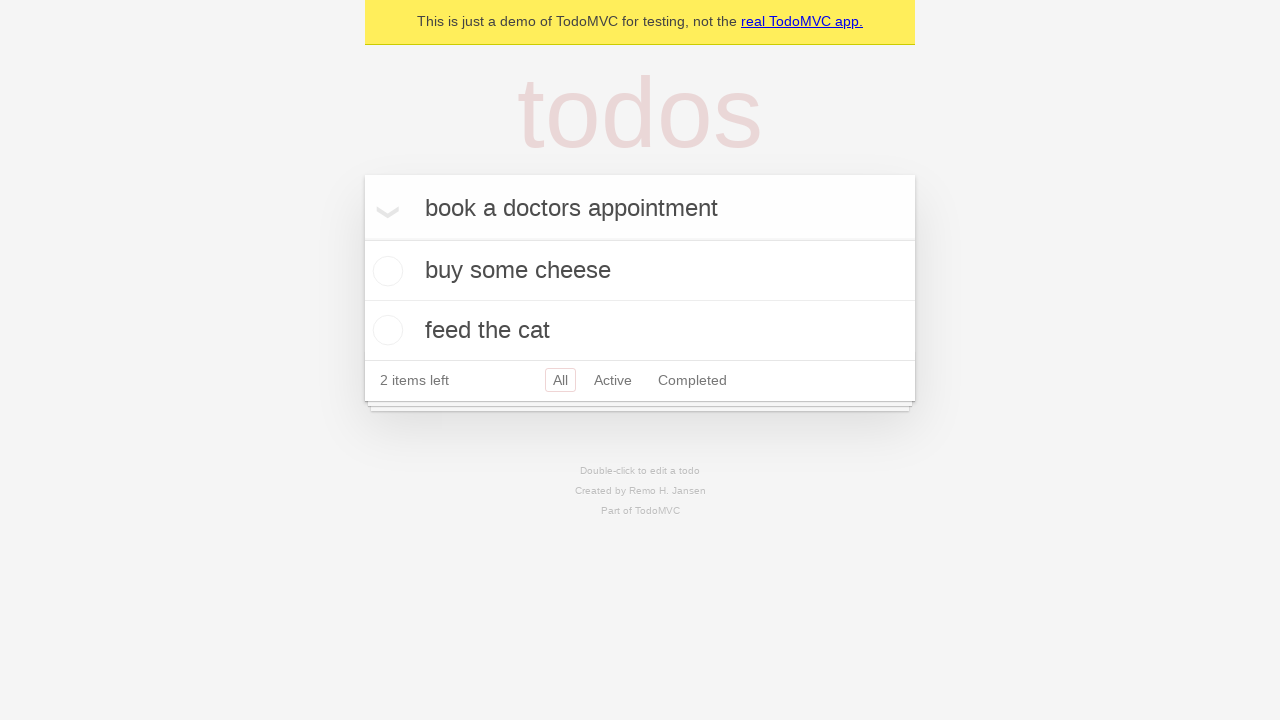

Pressed Enter to create todo 'book a doctors appointment' on internal:attr=[placeholder="What needs to be done?"i]
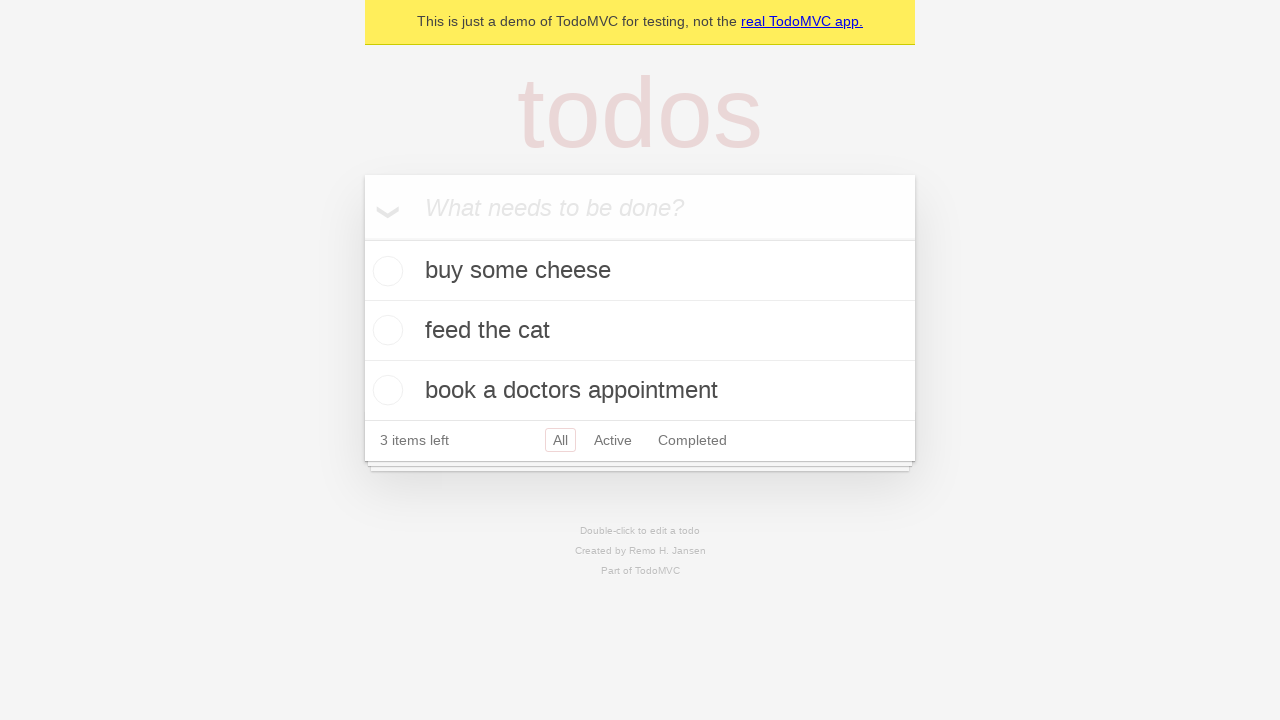

Checked the 'Mark all as complete' toggle at (362, 238) on internal:label="Mark all as complete"i
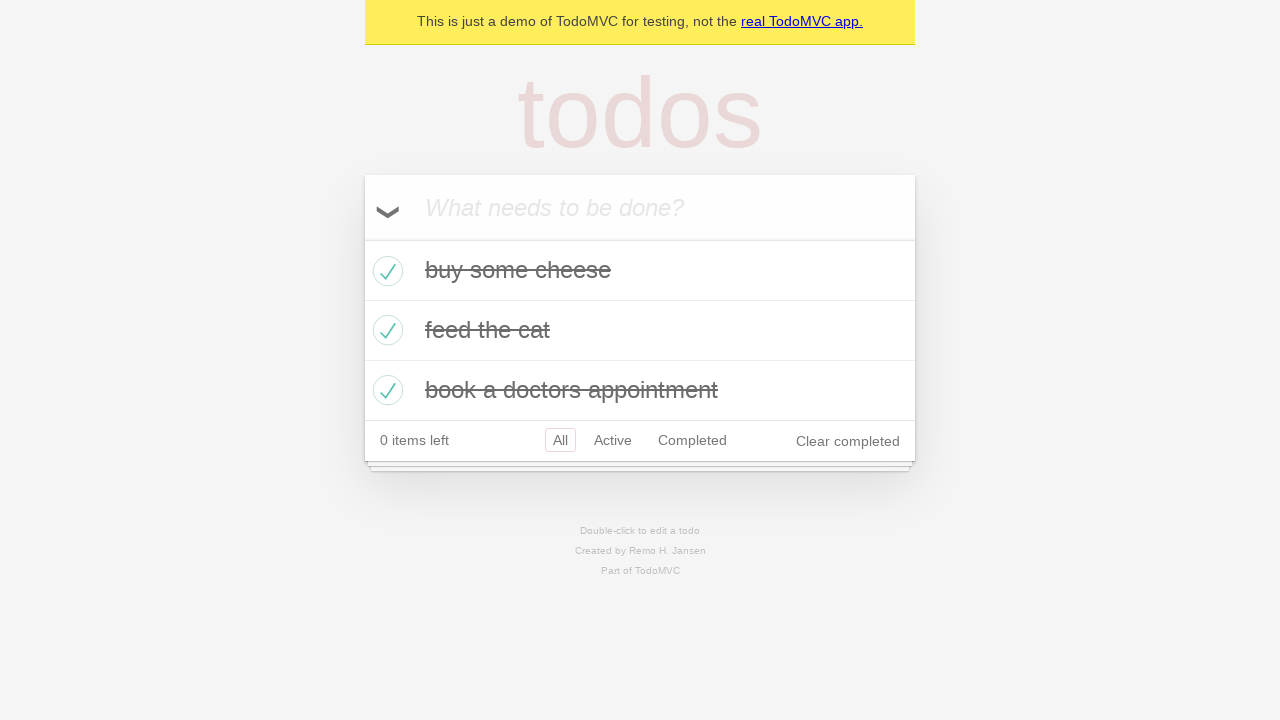

Unchecked the first todo item at (385, 271) on internal:testid=[data-testid="todo-item"s] >> nth=0 >> internal:role=checkbox
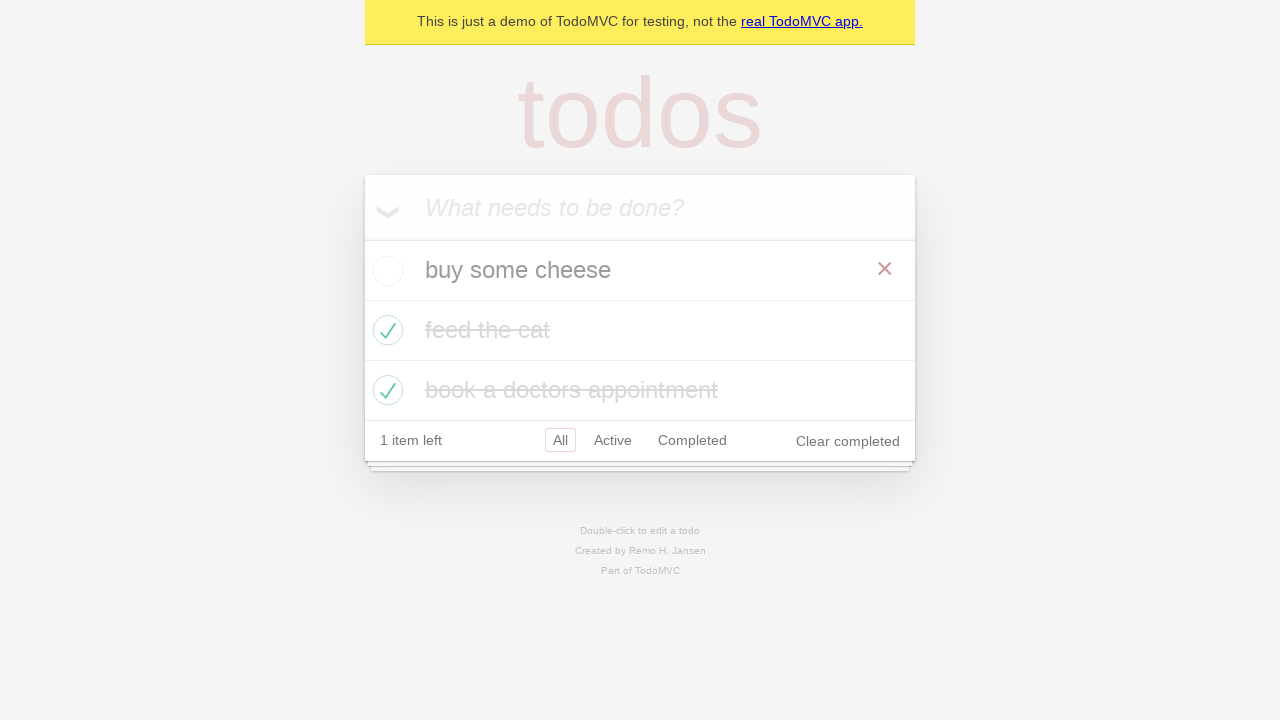

Checked the first todo item again at (385, 271) on internal:testid=[data-testid="todo-item"s] >> nth=0 >> internal:role=checkbox
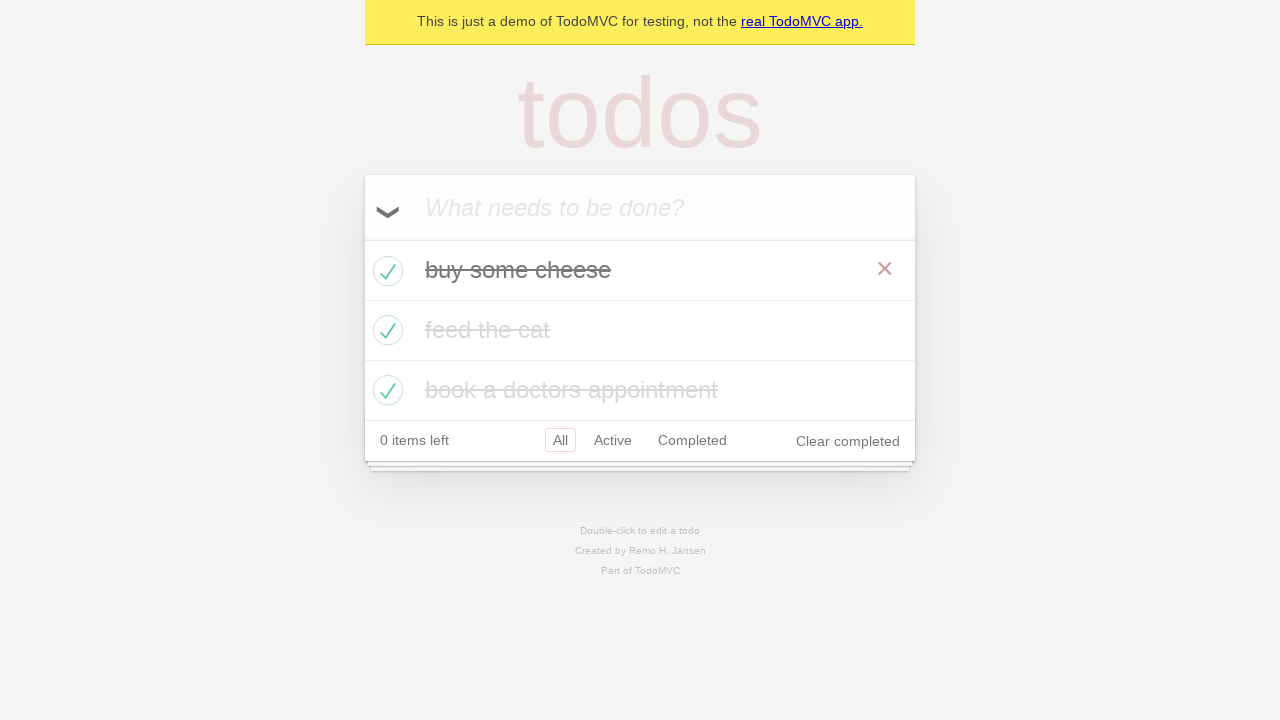

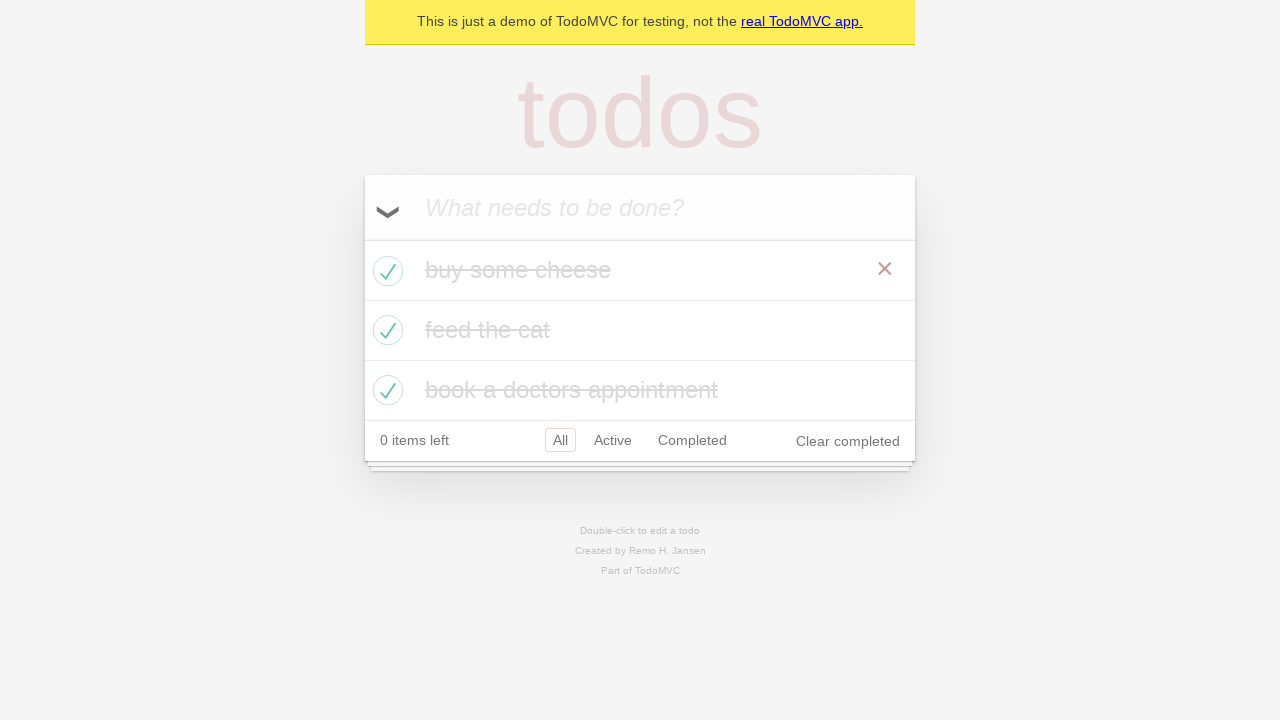